Tests file upload functionality by selecting a file and submitting the upload form, then verifies the success message is displayed

Starting URL: http://the-internet.herokuapp.com/upload

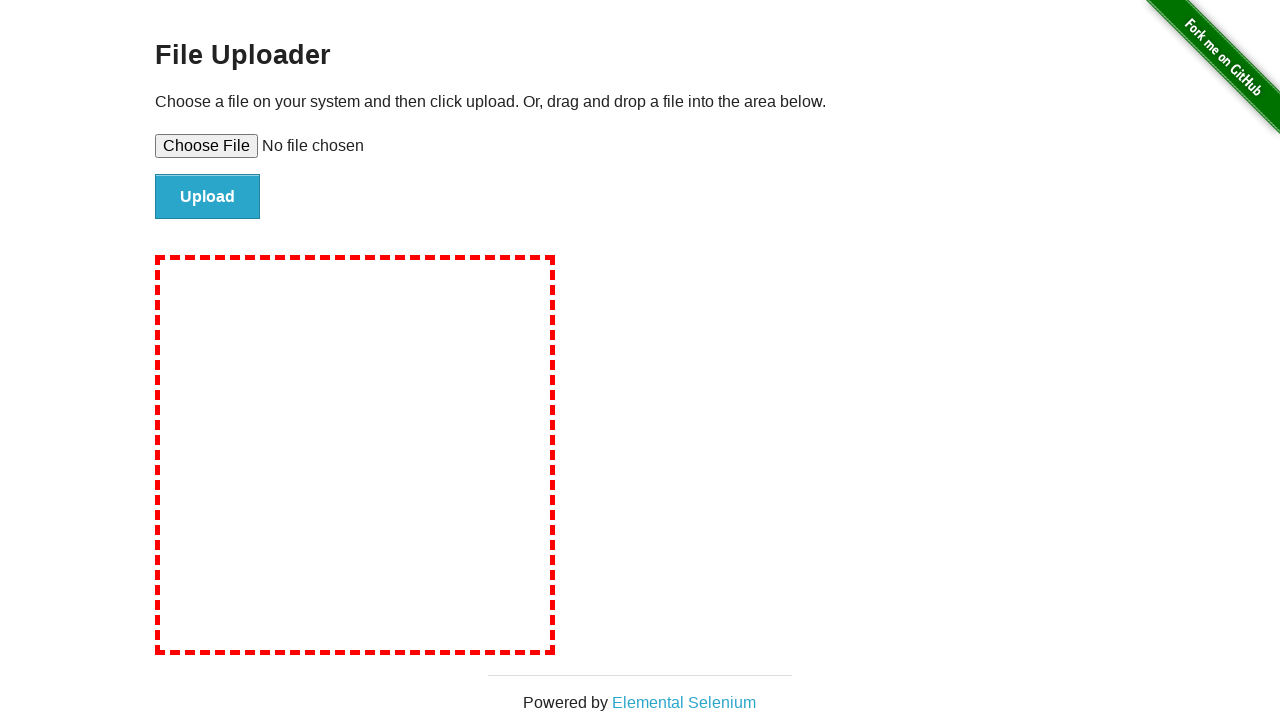

Set input file to temporary test file
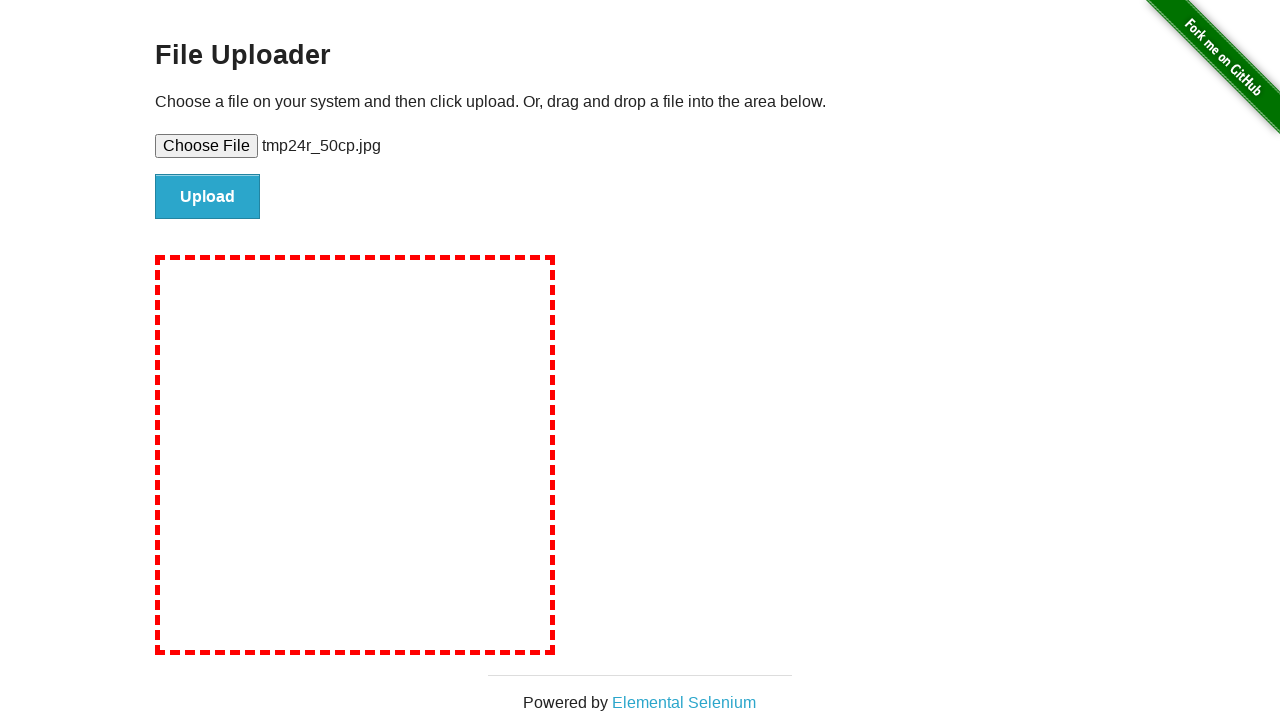

Clicked file upload submit button at (208, 197) on #file-submit
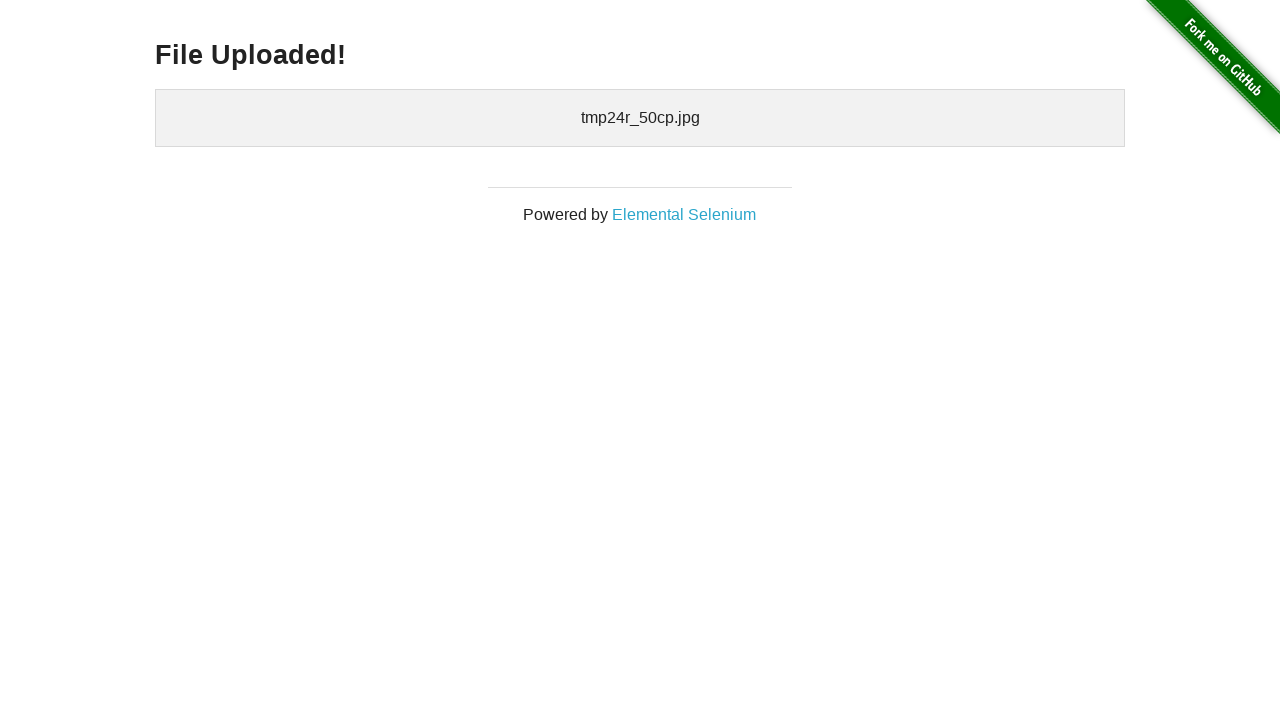

Upload success message displayed
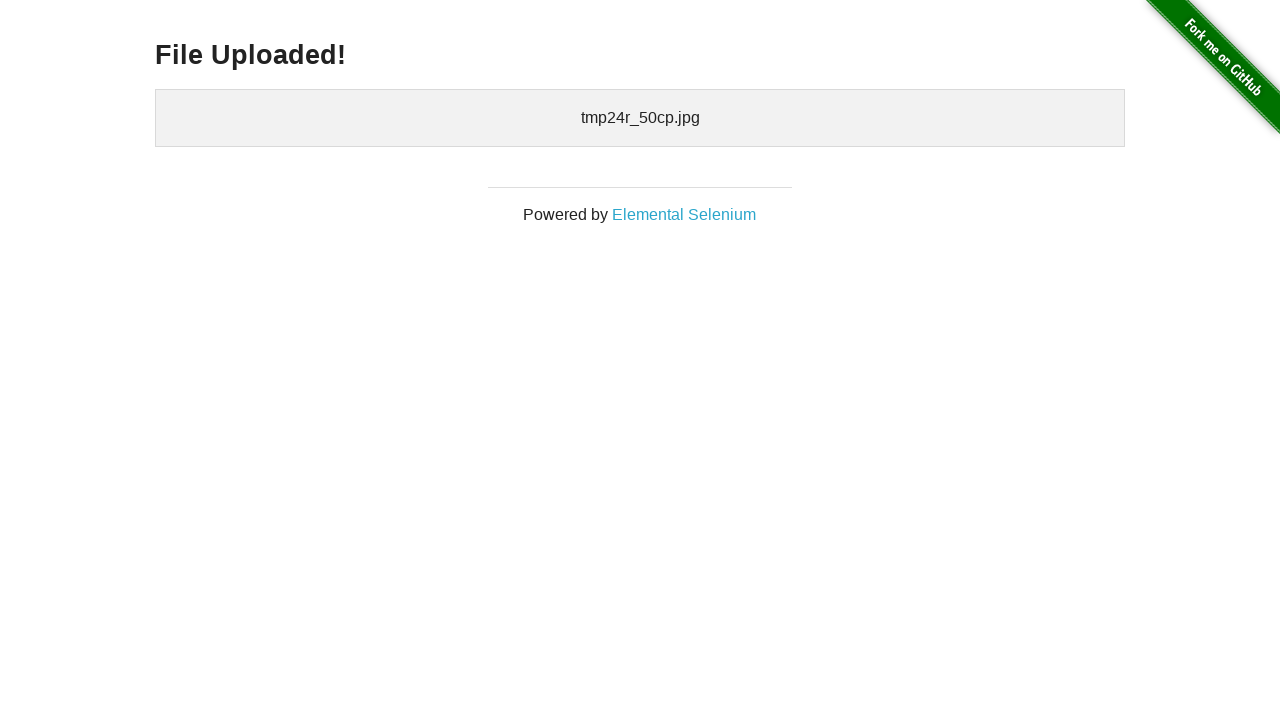

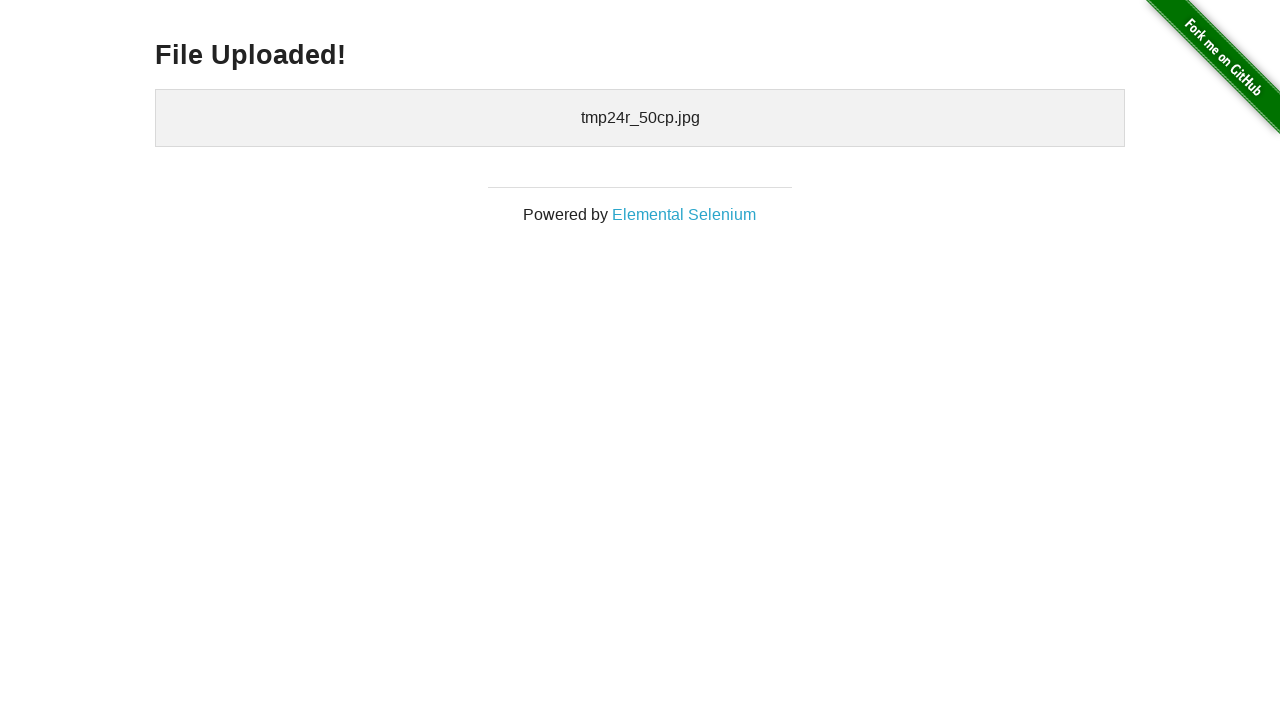